Tests editing a todo item by double-clicking, changing the text, and pressing Enter

Starting URL: https://demo.playwright.dev/todomvc

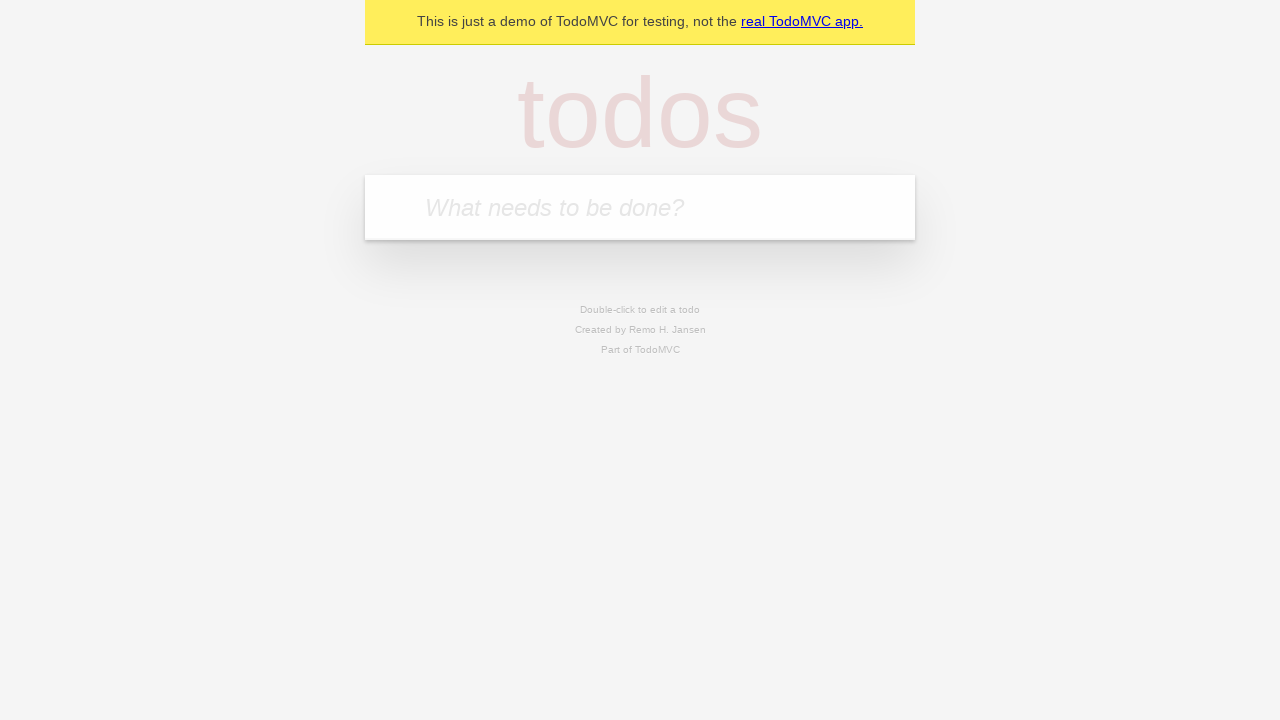

Filled new todo input with 'buy some cheese' on internal:attr=[placeholder="What needs to be done?"i]
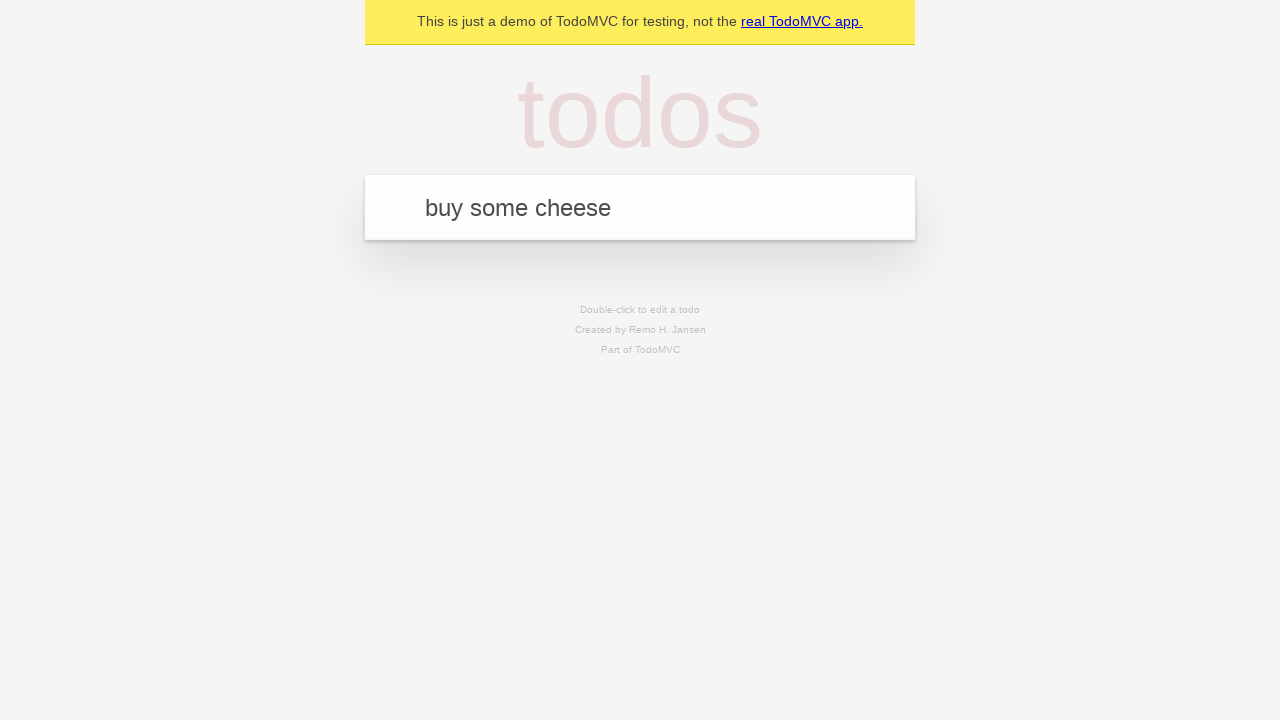

Pressed Enter to create todo 'buy some cheese' on internal:attr=[placeholder="What needs to be done?"i]
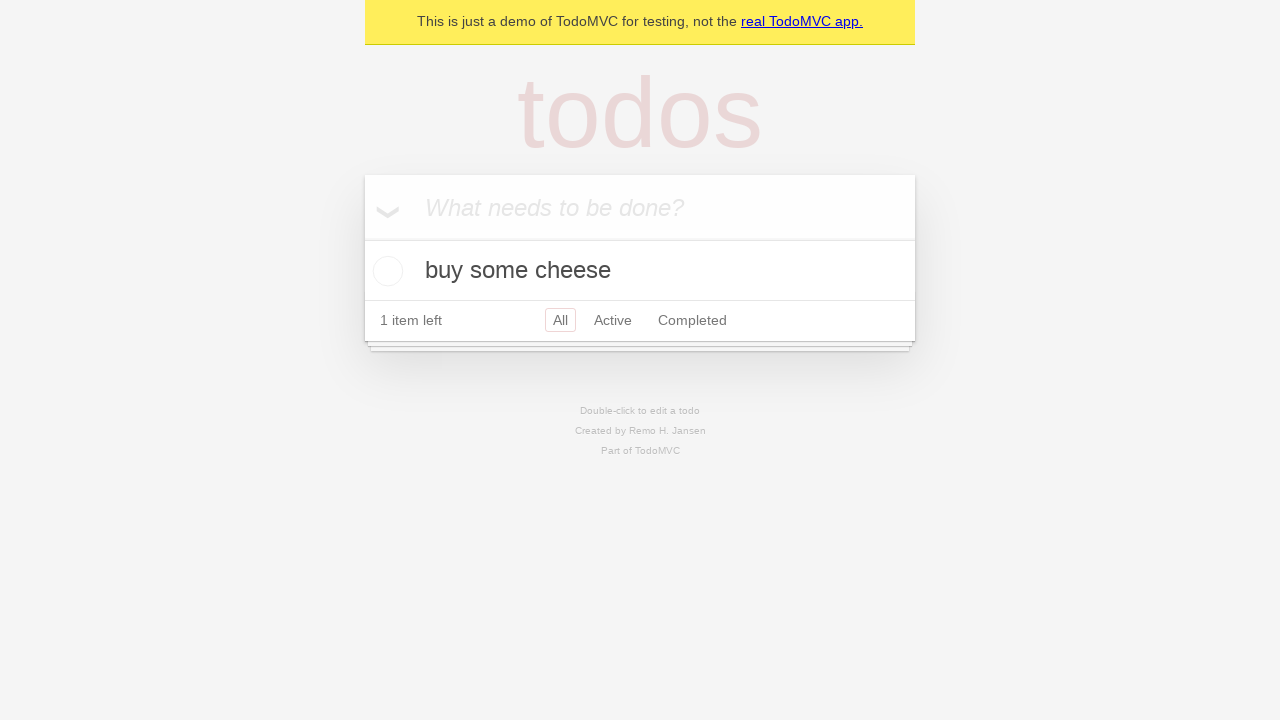

Filled new todo input with 'feed the cat' on internal:attr=[placeholder="What needs to be done?"i]
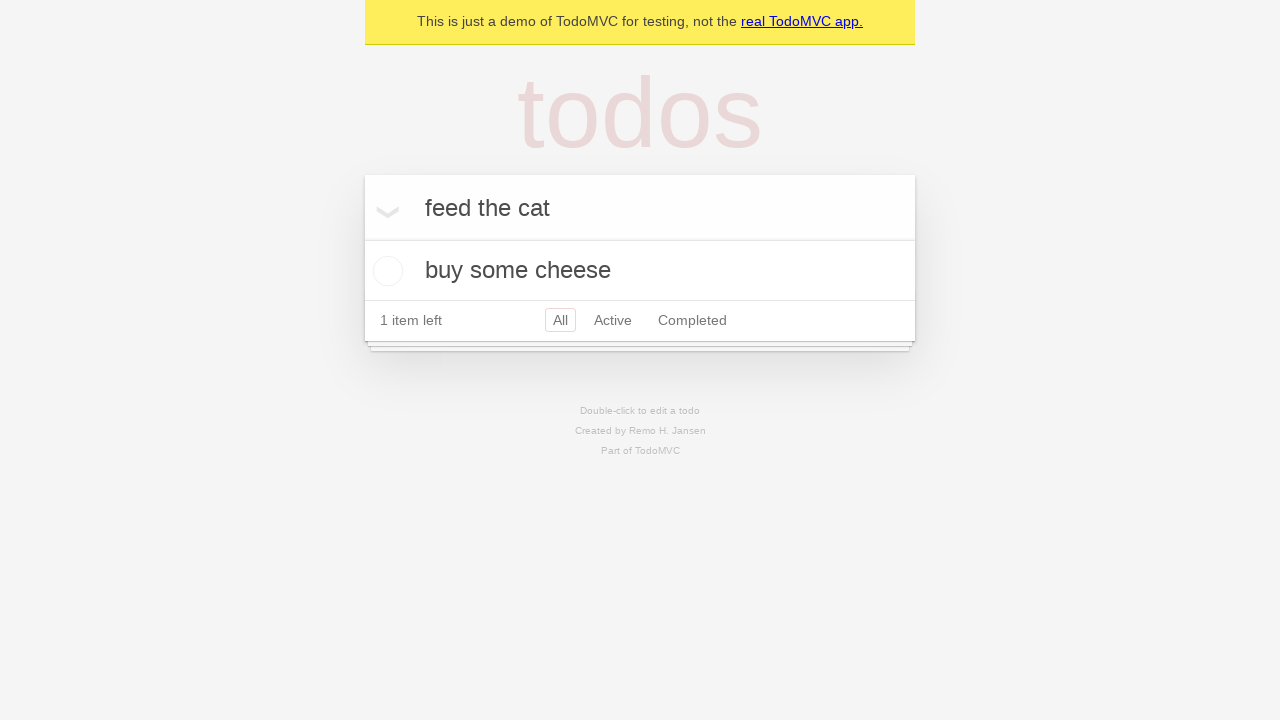

Pressed Enter to create todo 'feed the cat' on internal:attr=[placeholder="What needs to be done?"i]
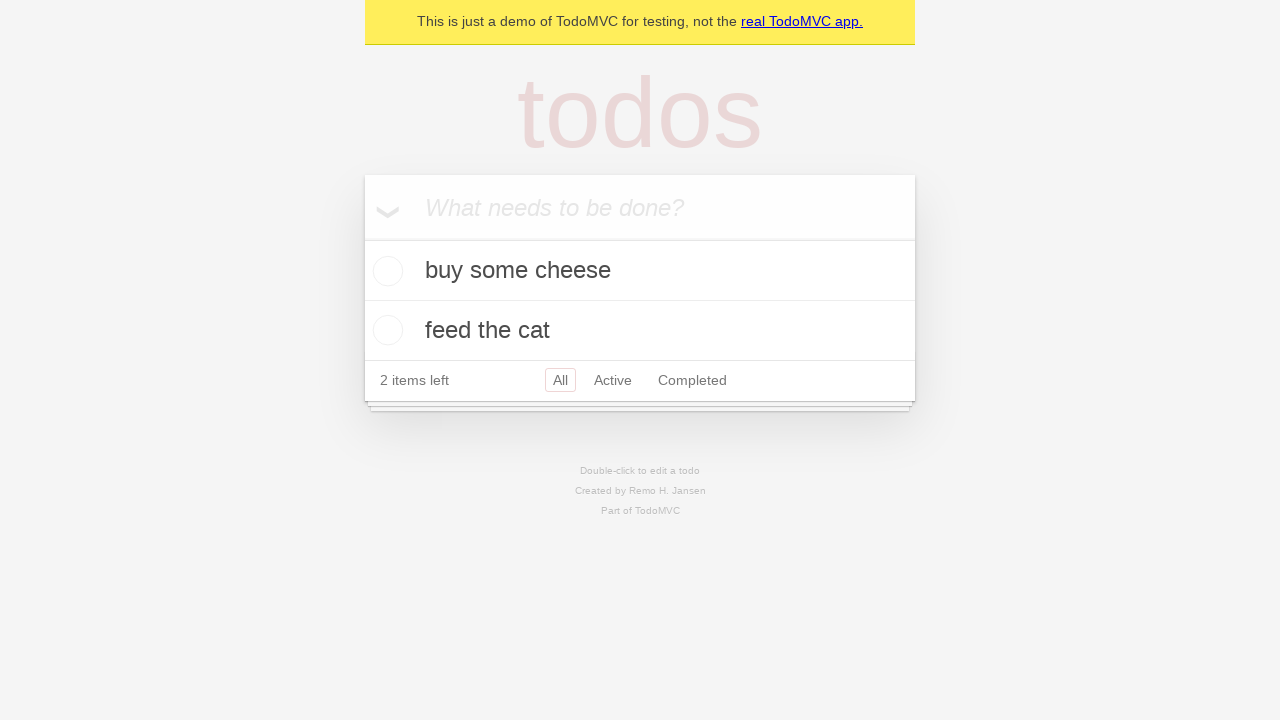

Filled new todo input with 'book a doctors appointment' on internal:attr=[placeholder="What needs to be done?"i]
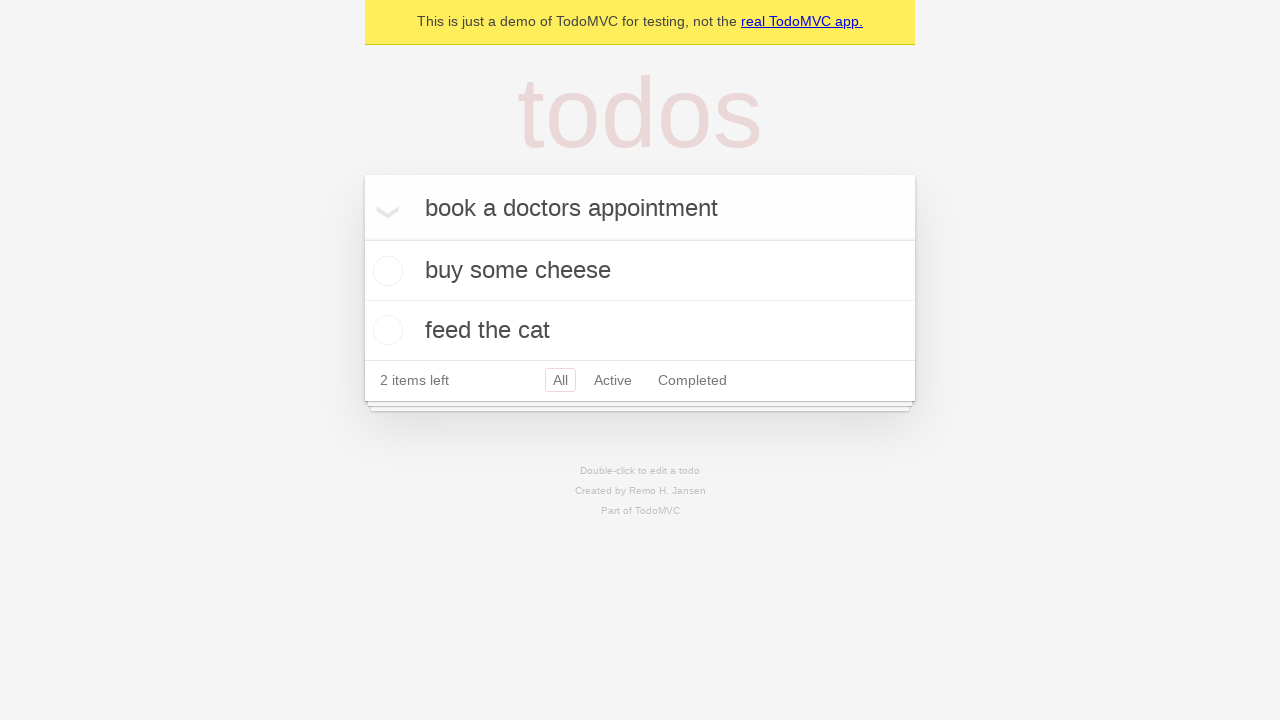

Pressed Enter to create todo 'book a doctors appointment' on internal:attr=[placeholder="What needs to be done?"i]
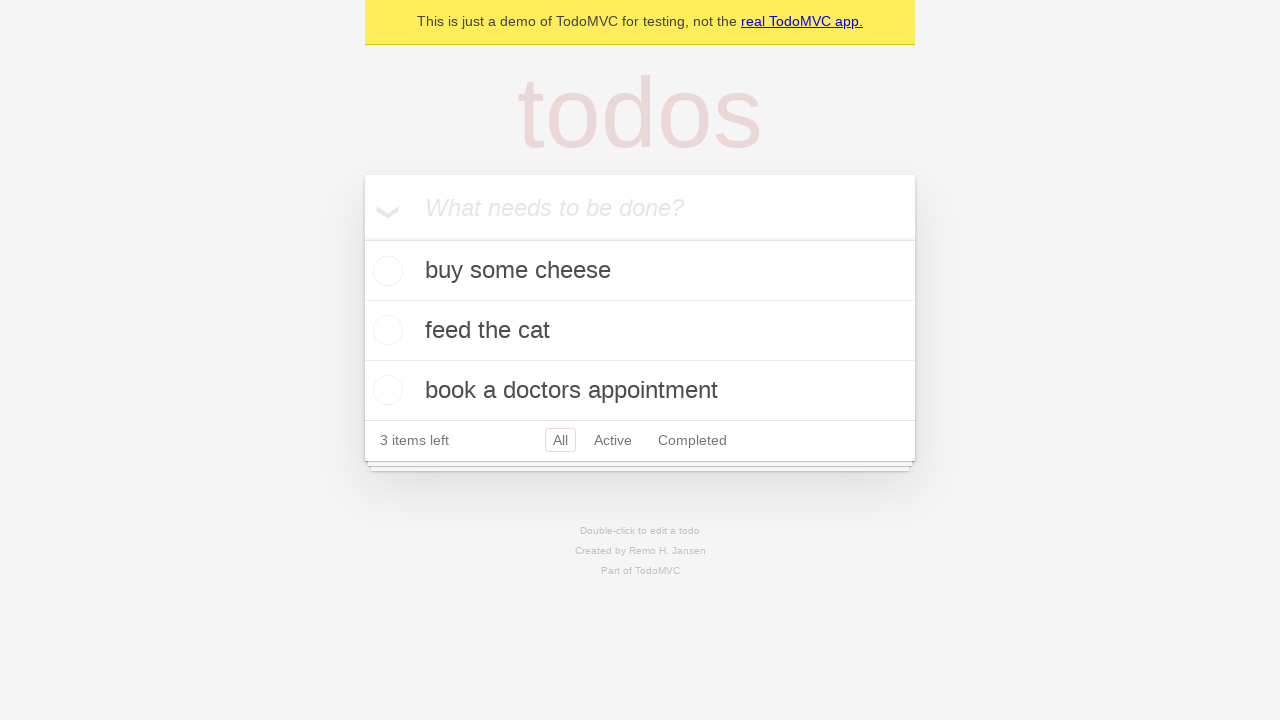

Waited for all three todo items to be created
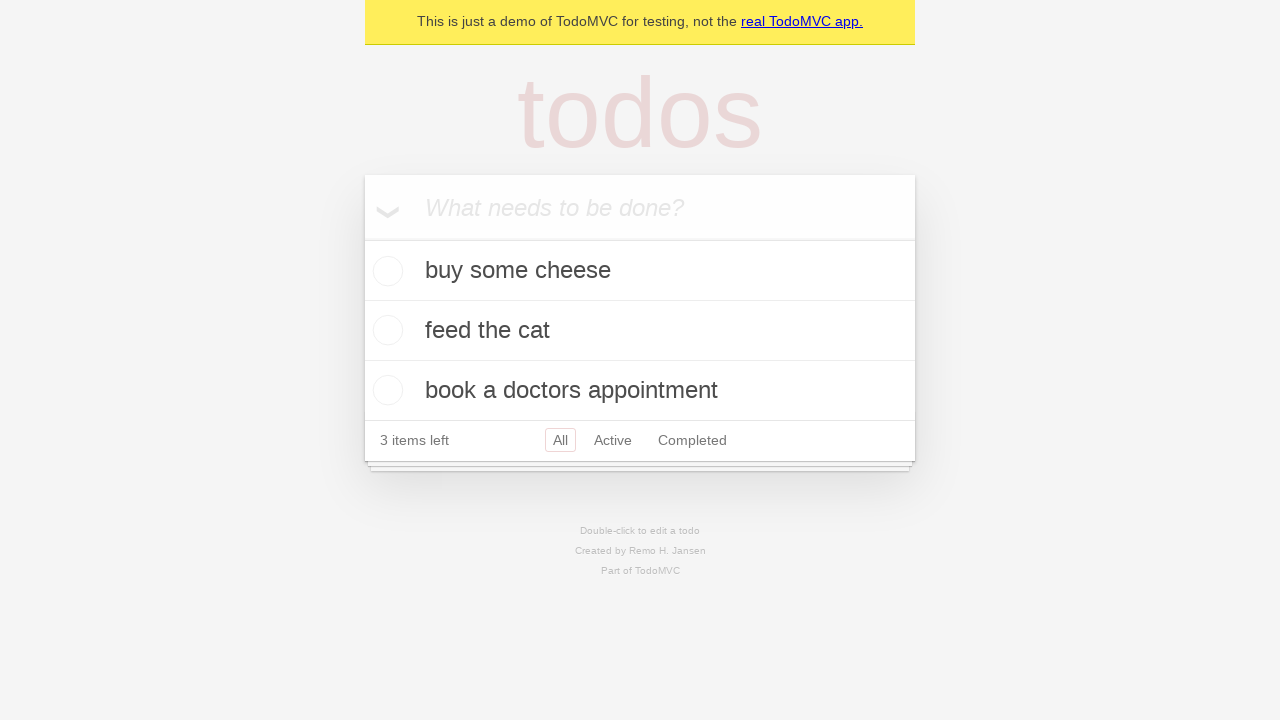

Located all todo items
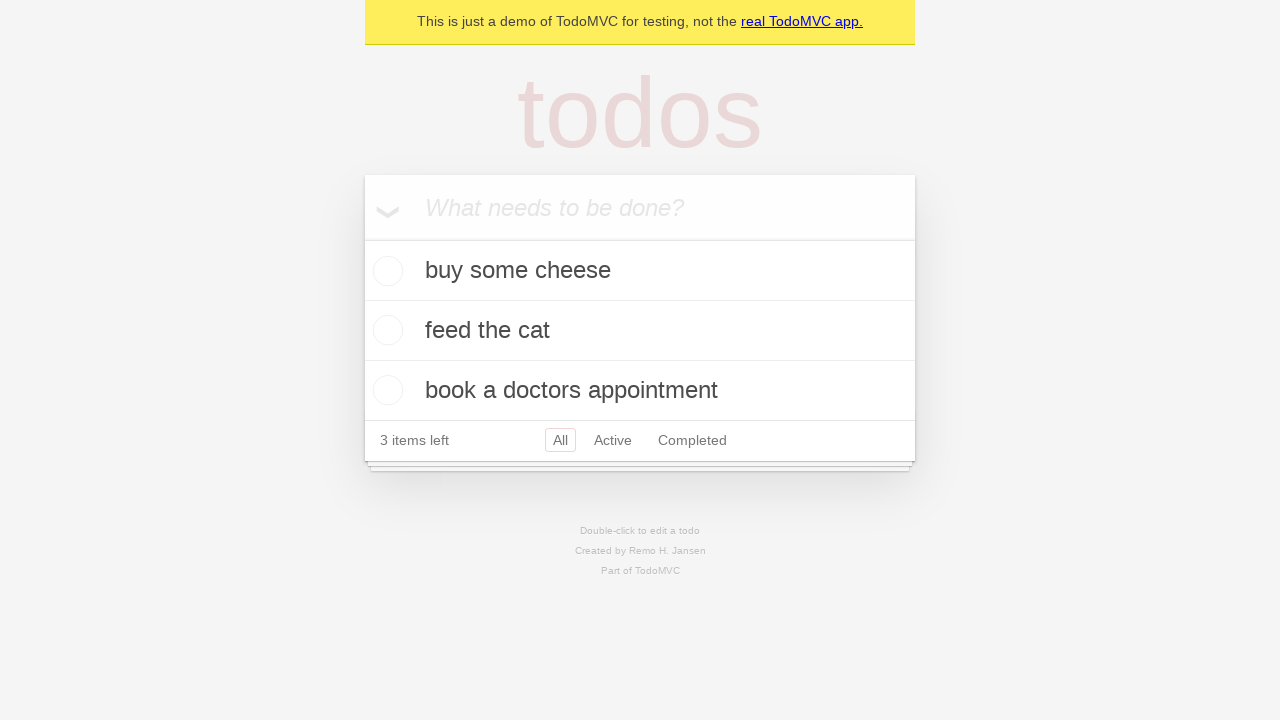

Selected the second todo item
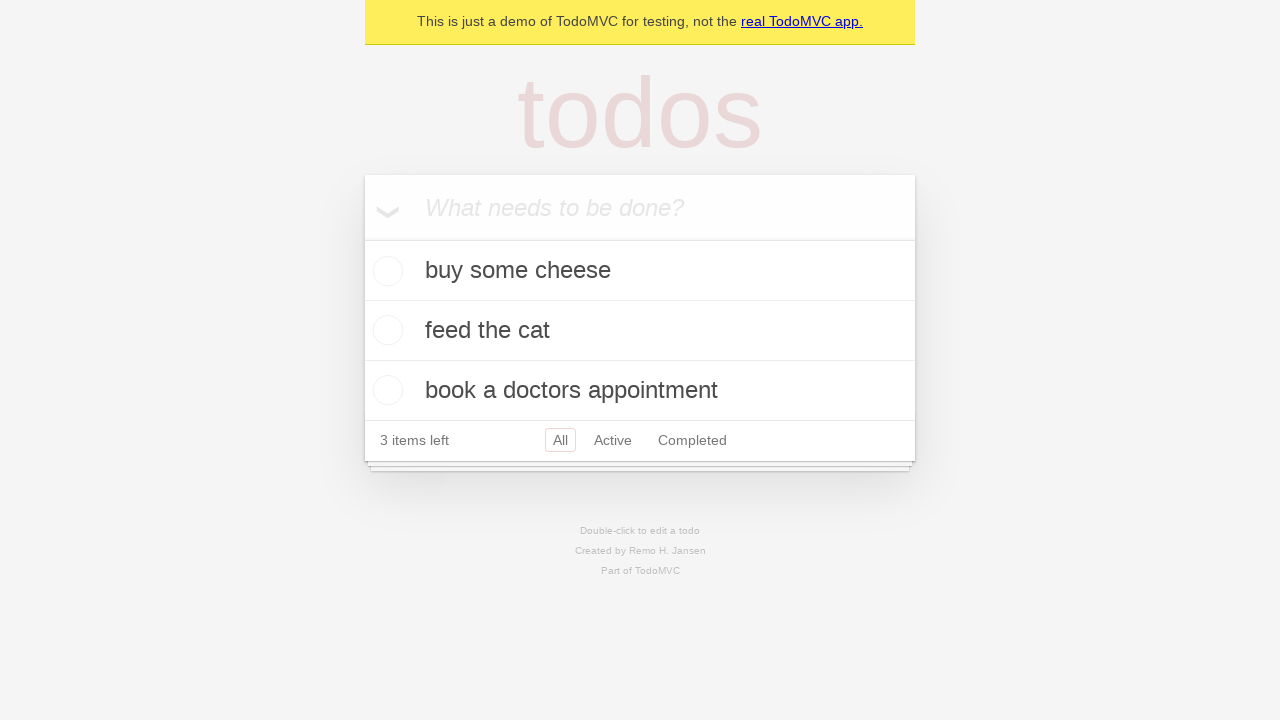

Double-clicked the second todo item to enter edit mode at (640, 331) on internal:testid=[data-testid="todo-item"s] >> nth=1
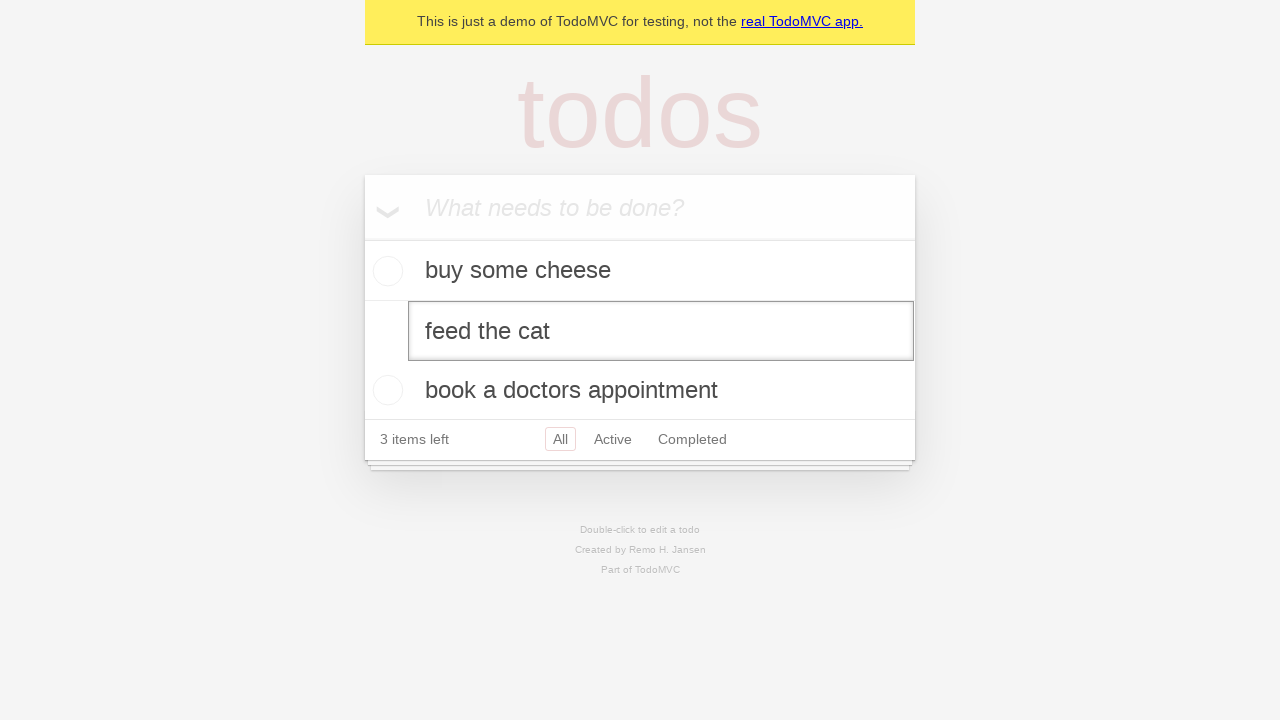

Changed todo text to 'buy some sausages' on internal:testid=[data-testid="todo-item"s] >> nth=1 >> internal:role=textbox[nam
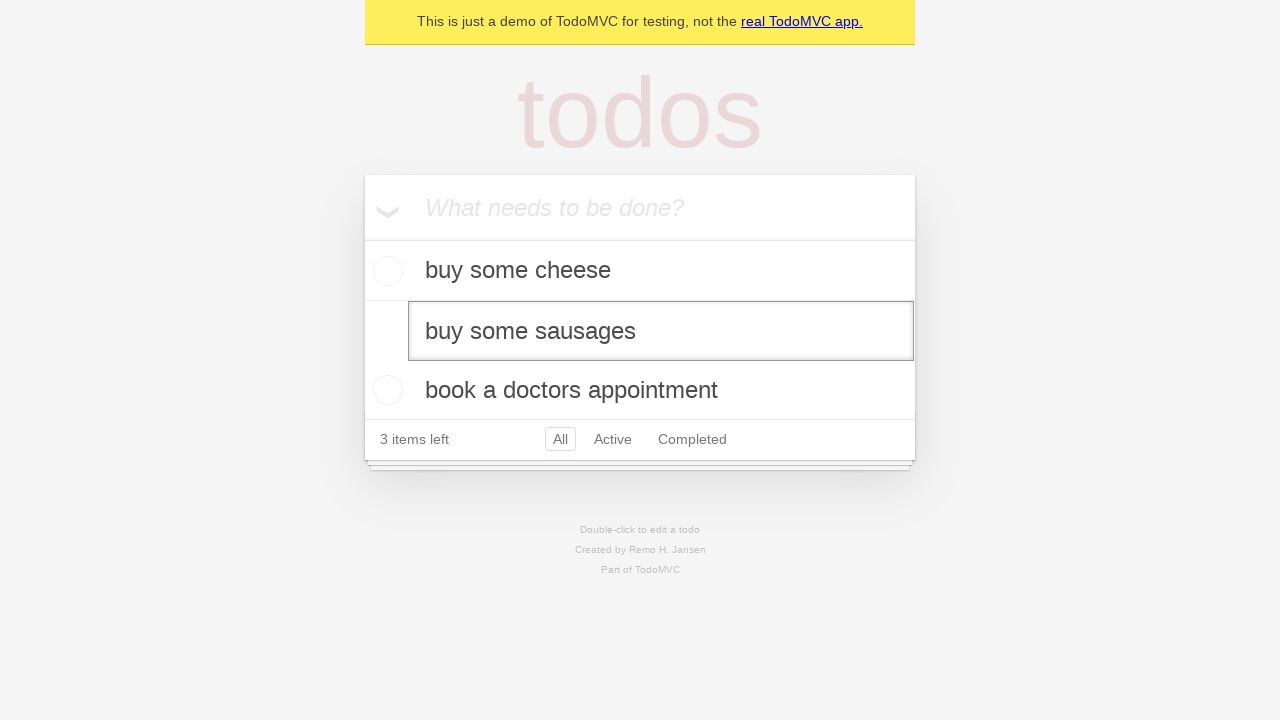

Pressed Enter to confirm the edited todo text on internal:testid=[data-testid="todo-item"s] >> nth=1 >> internal:role=textbox[nam
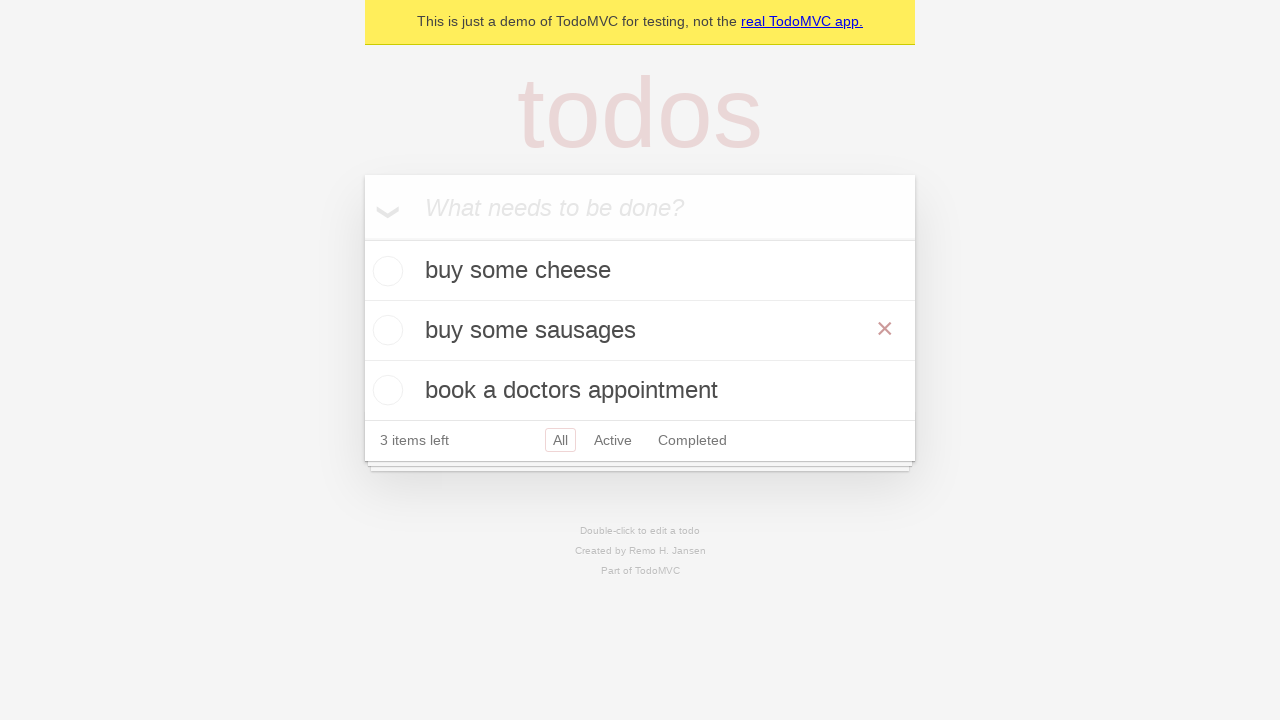

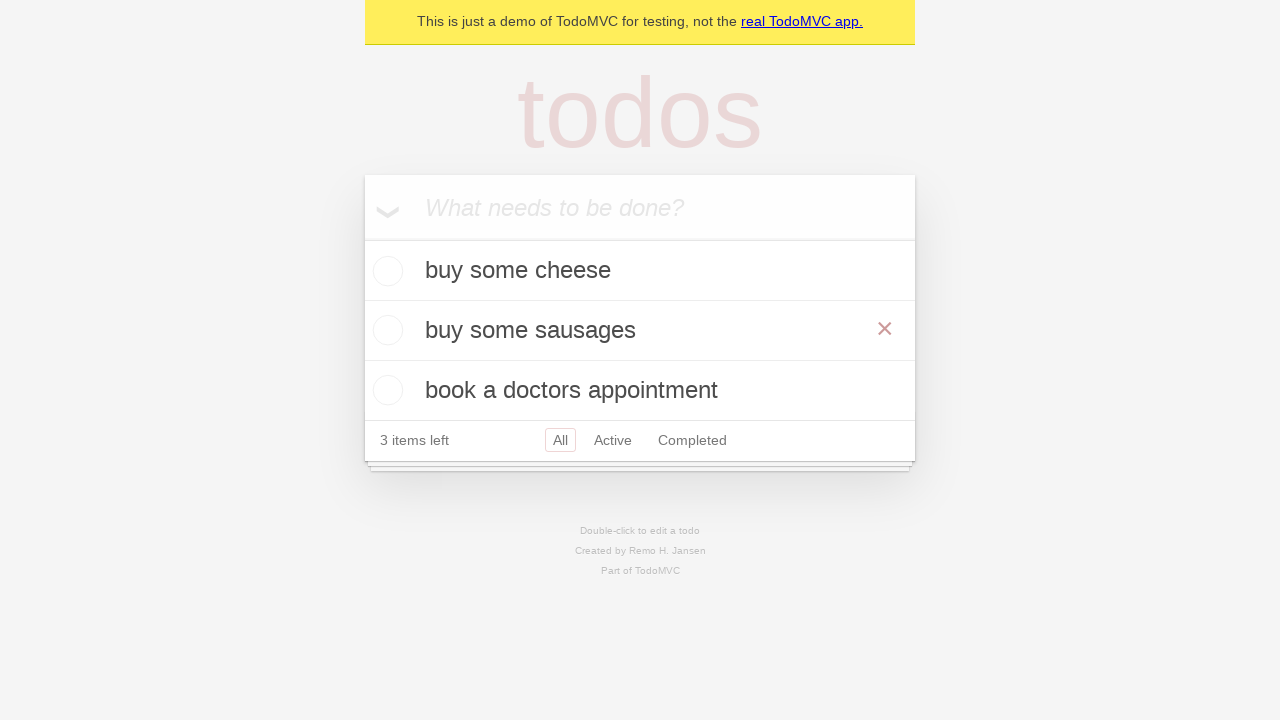